Tests that a button becomes enabled after 5 seconds by checking its initial disabled state and then verifying it becomes enabled

Starting URL: https://demoqa.com/dynamic-properties

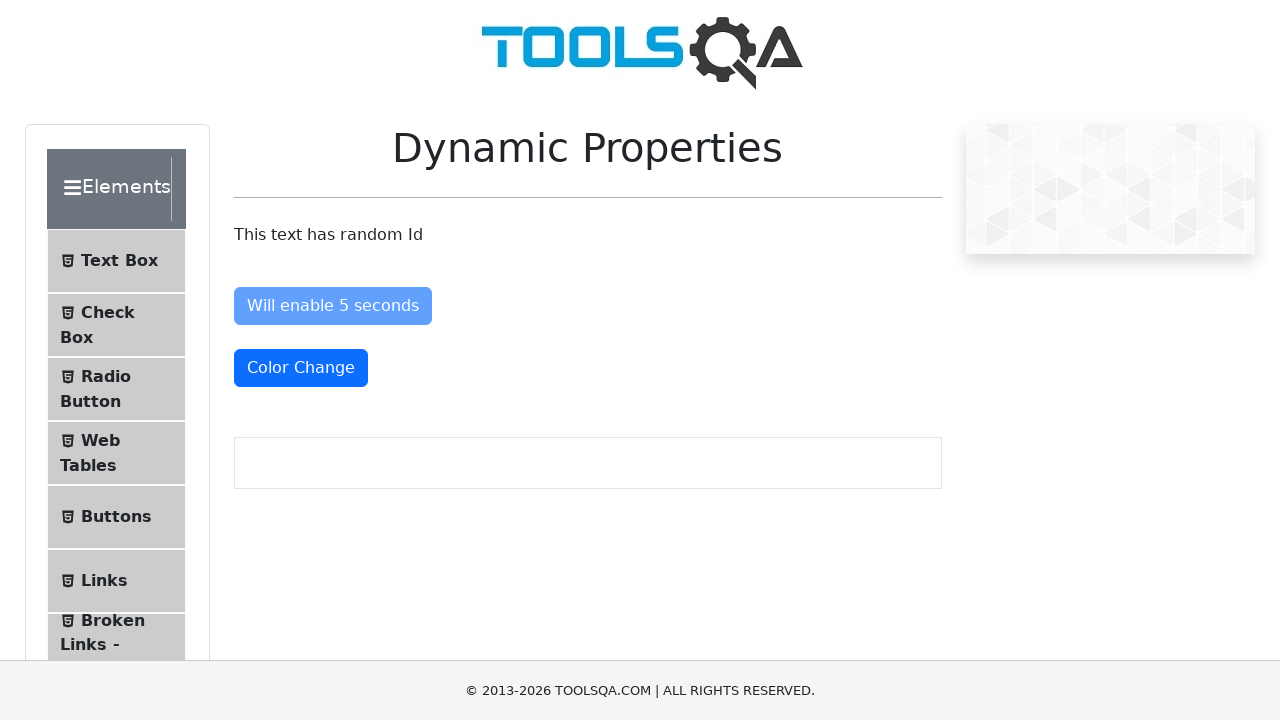

Navigated to DemoQA dynamic properties page
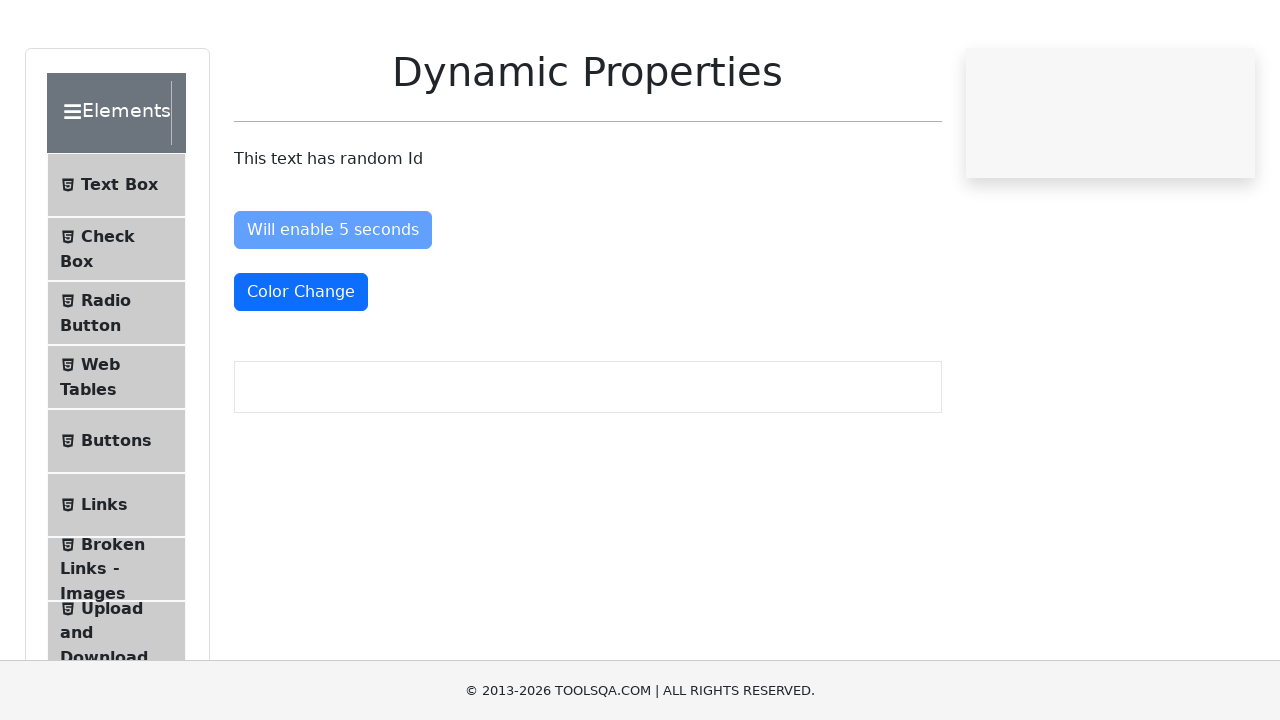

Located the button that will enable after 5 seconds
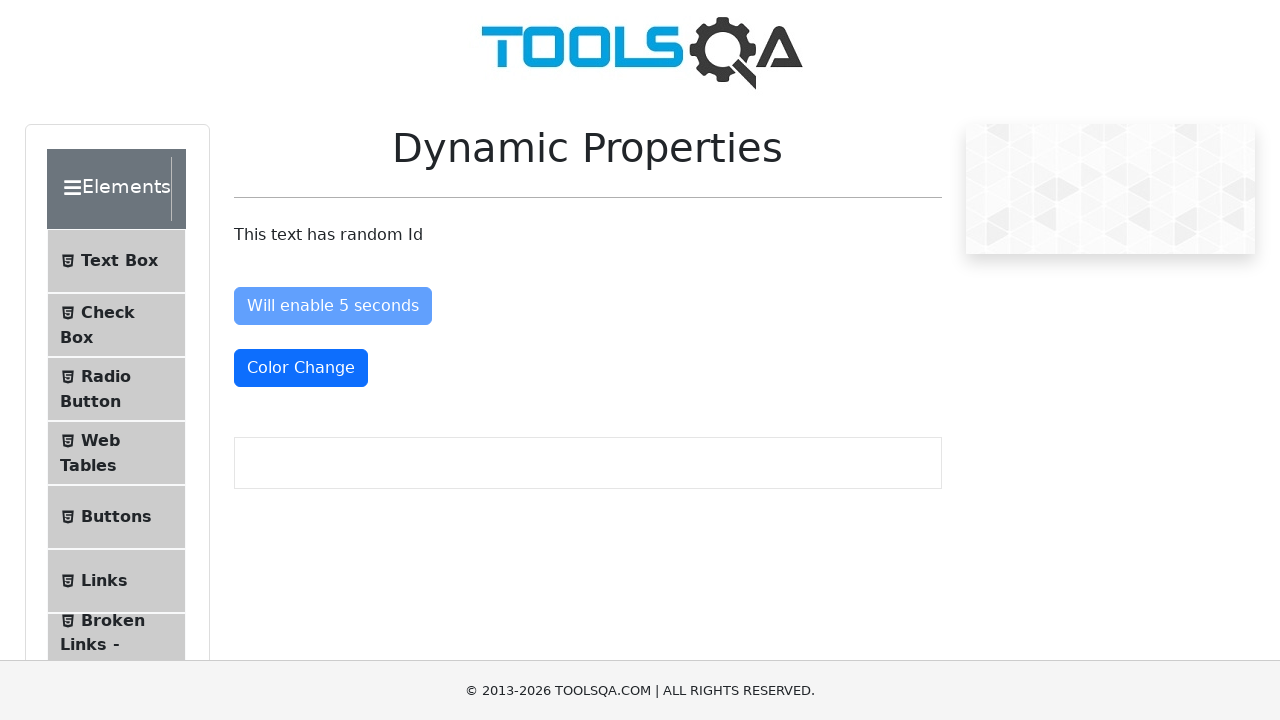

Verified button is initially disabled
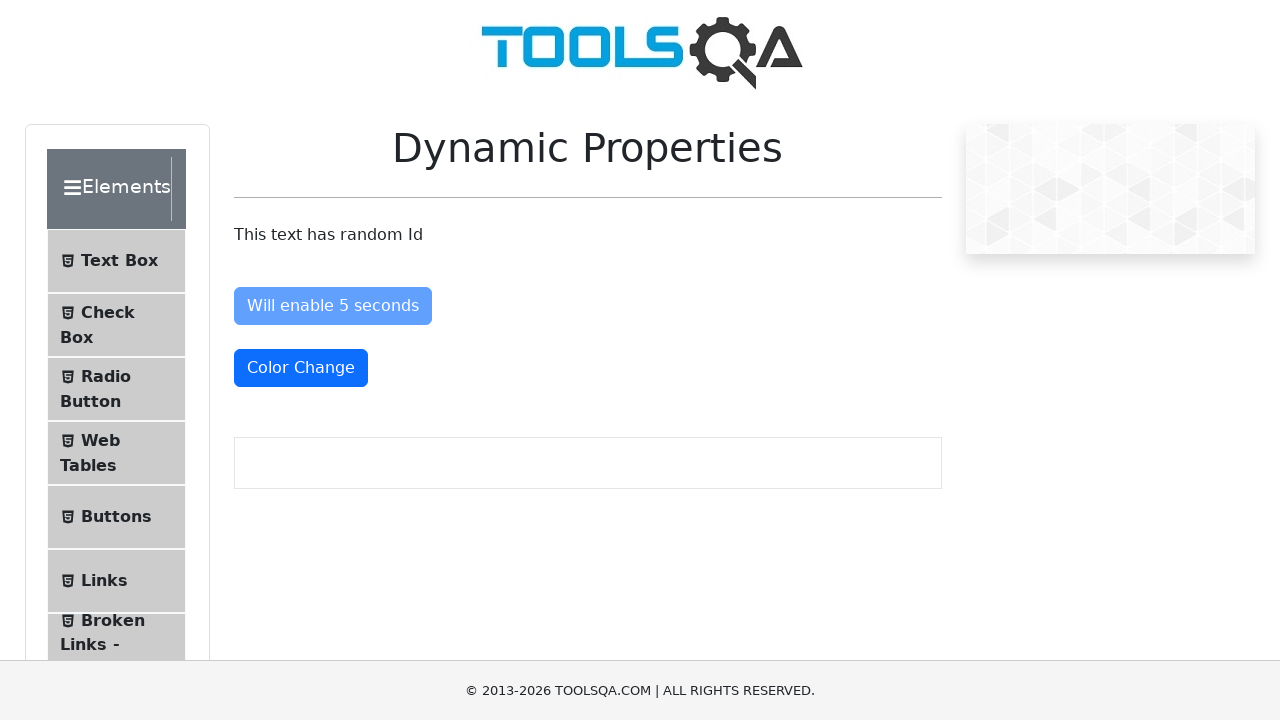

Button visibility confirmed within timeout
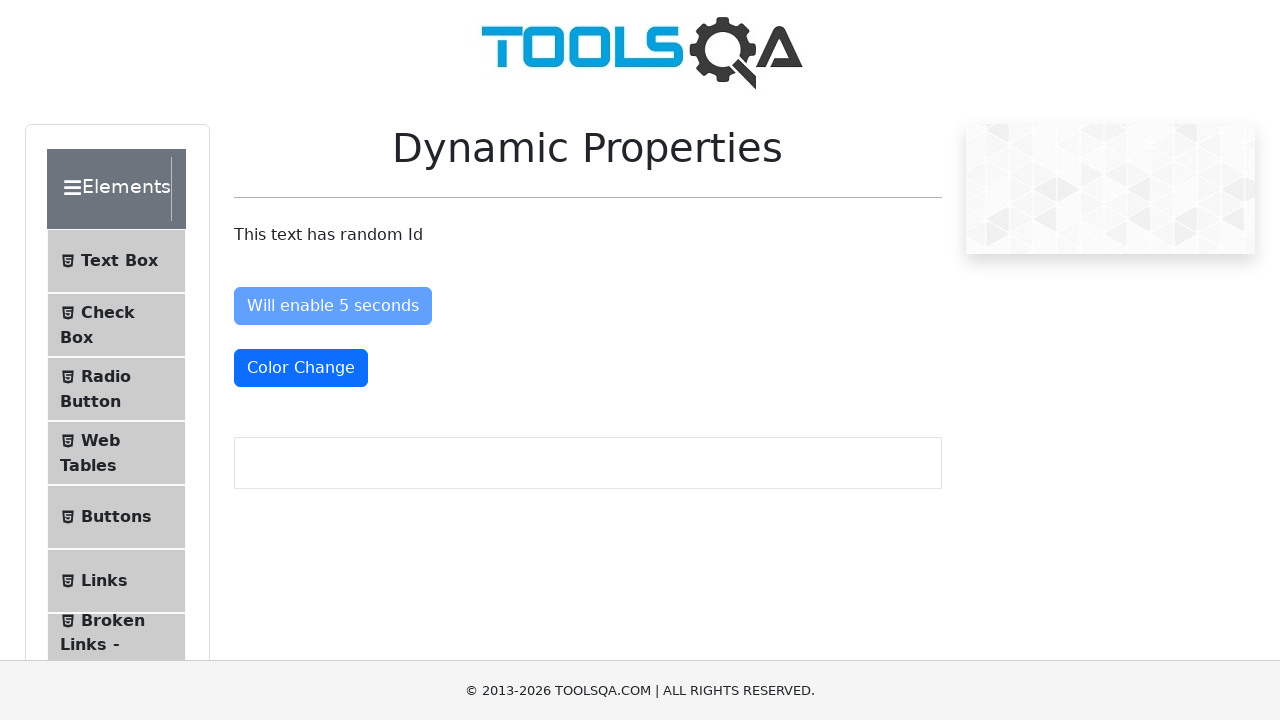

Waited 6 seconds for button to become enabled
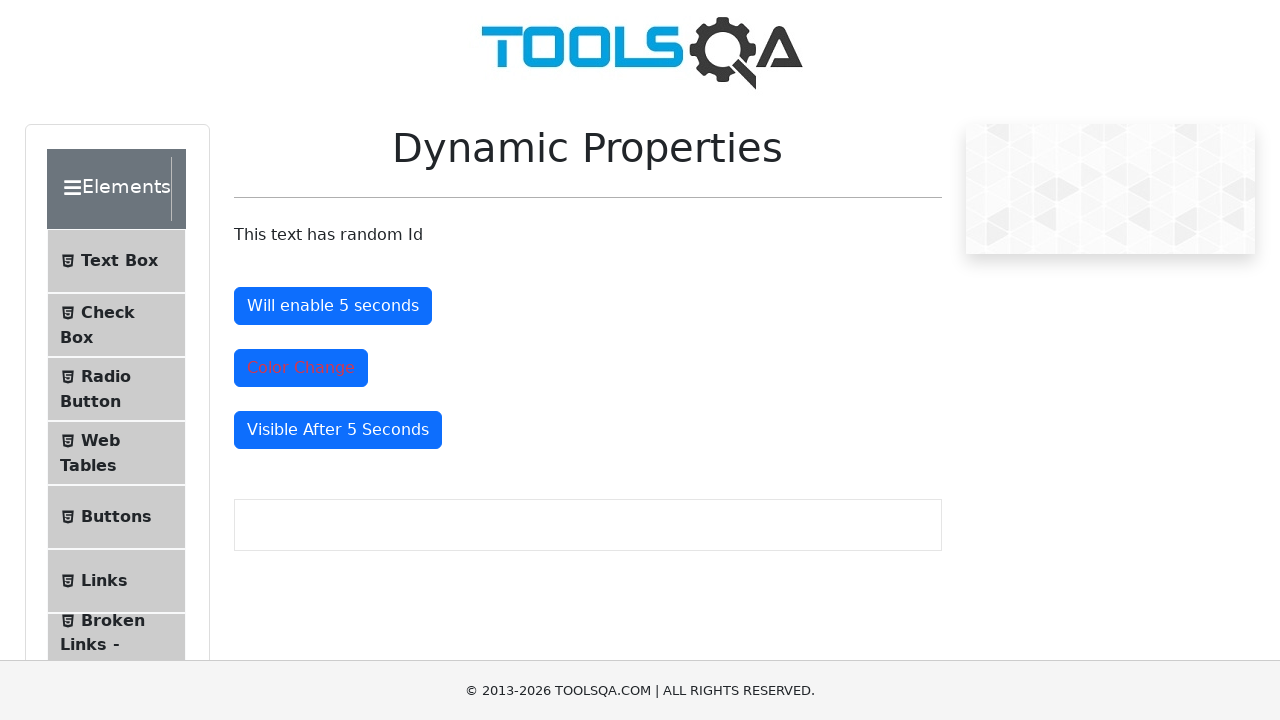

Verified button is now enabled after 5 second delay
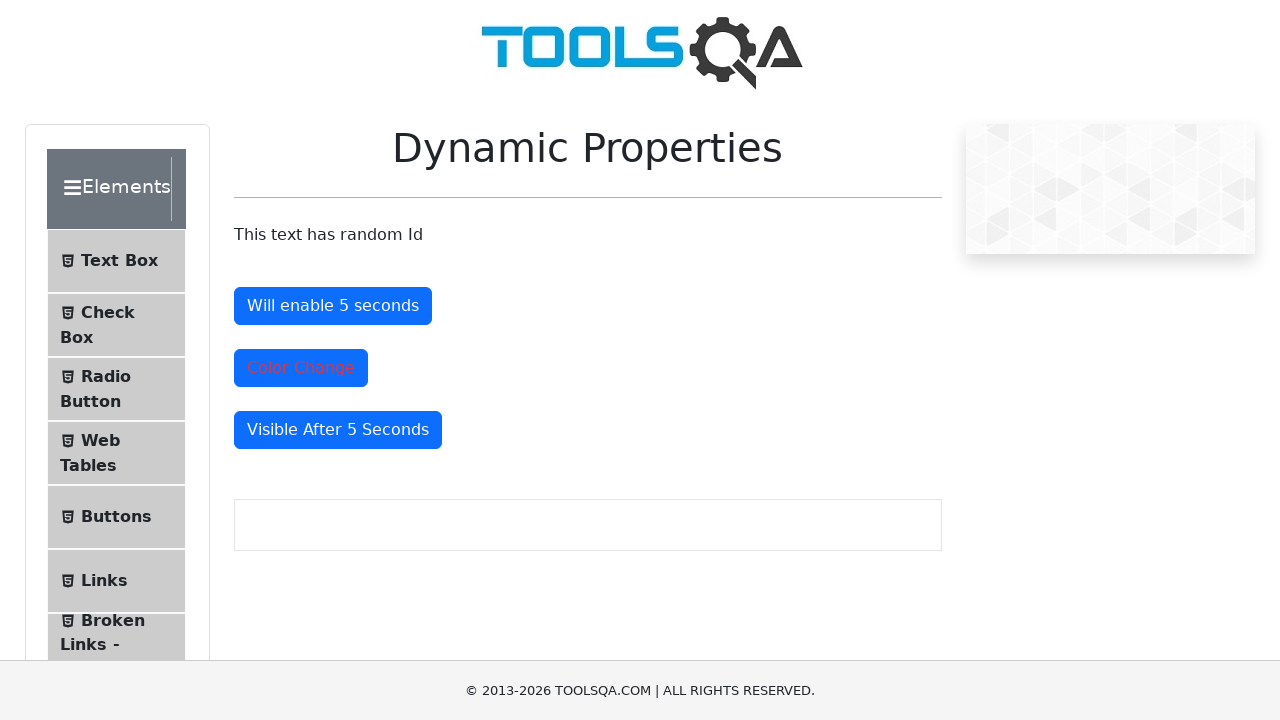

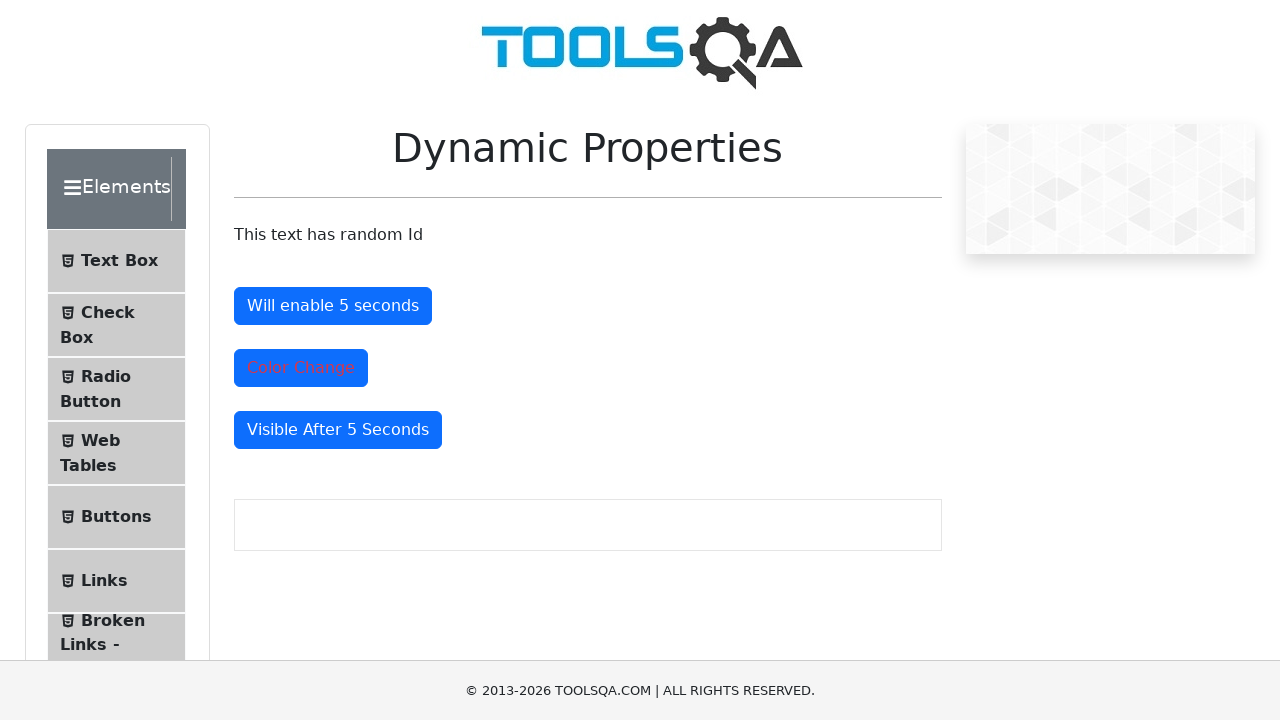